Tests the table column headers on the Challenging DOM page by navigating and verifying the th elements are present.

Starting URL: https://the-internet.herokuapp.com/

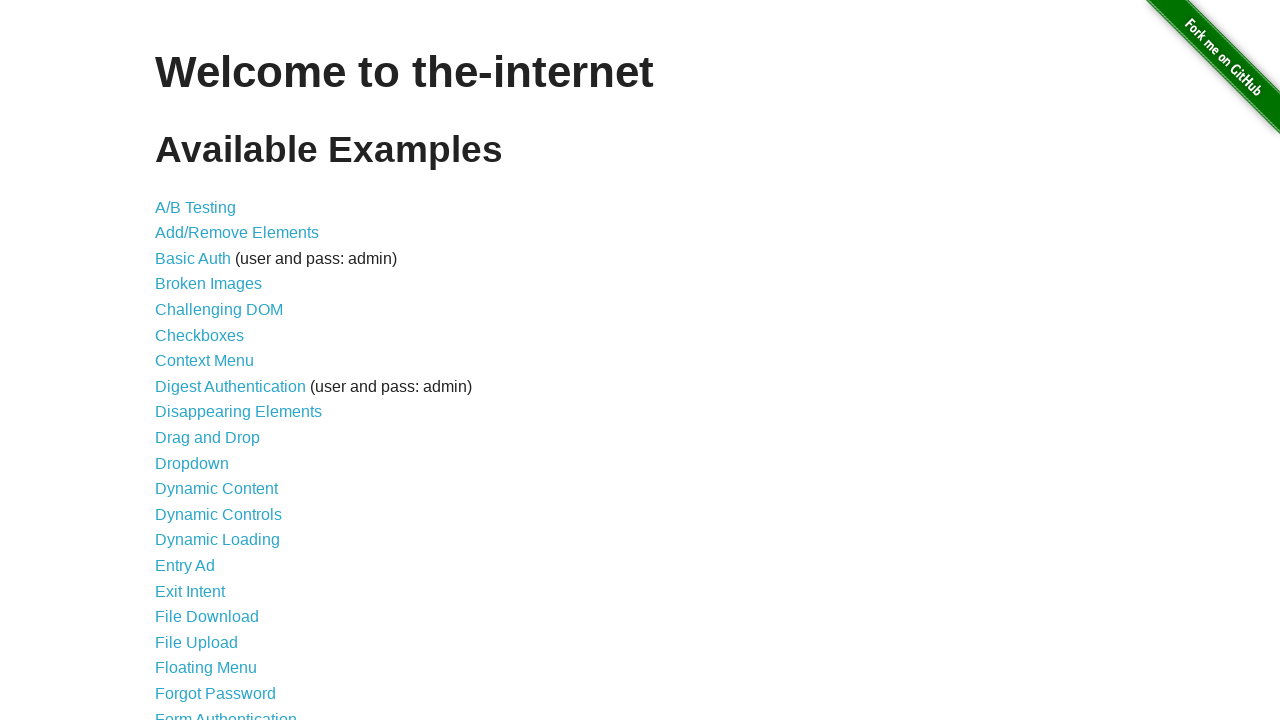

Clicked on 'Challenging DOM' link at (219, 310) on xpath=//a[normalize-space()='Challenging DOM']
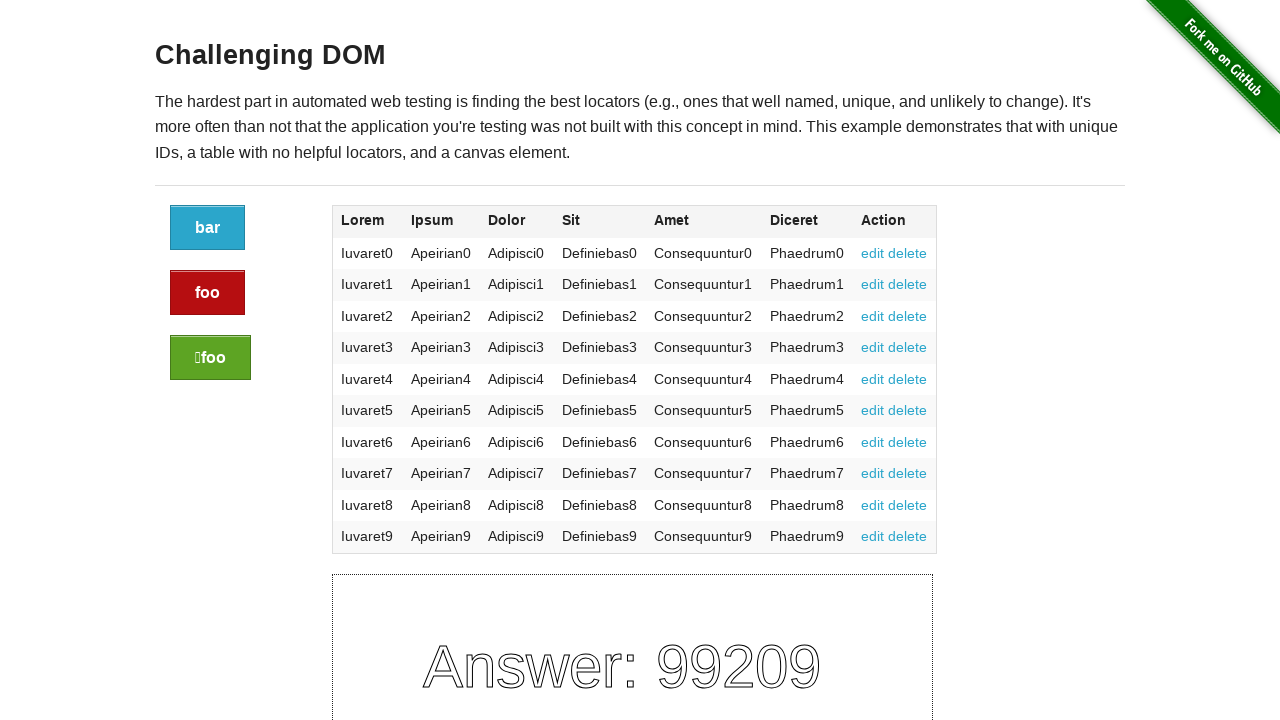

Table headers (th elements) loaded
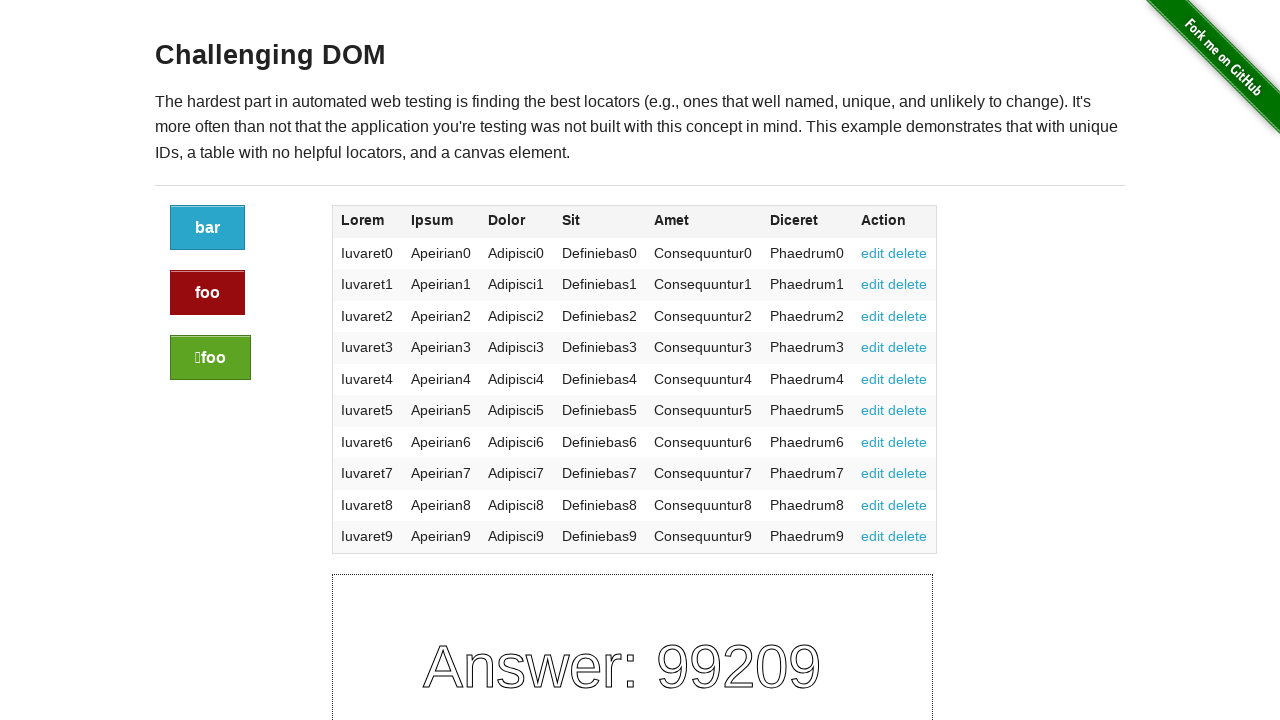

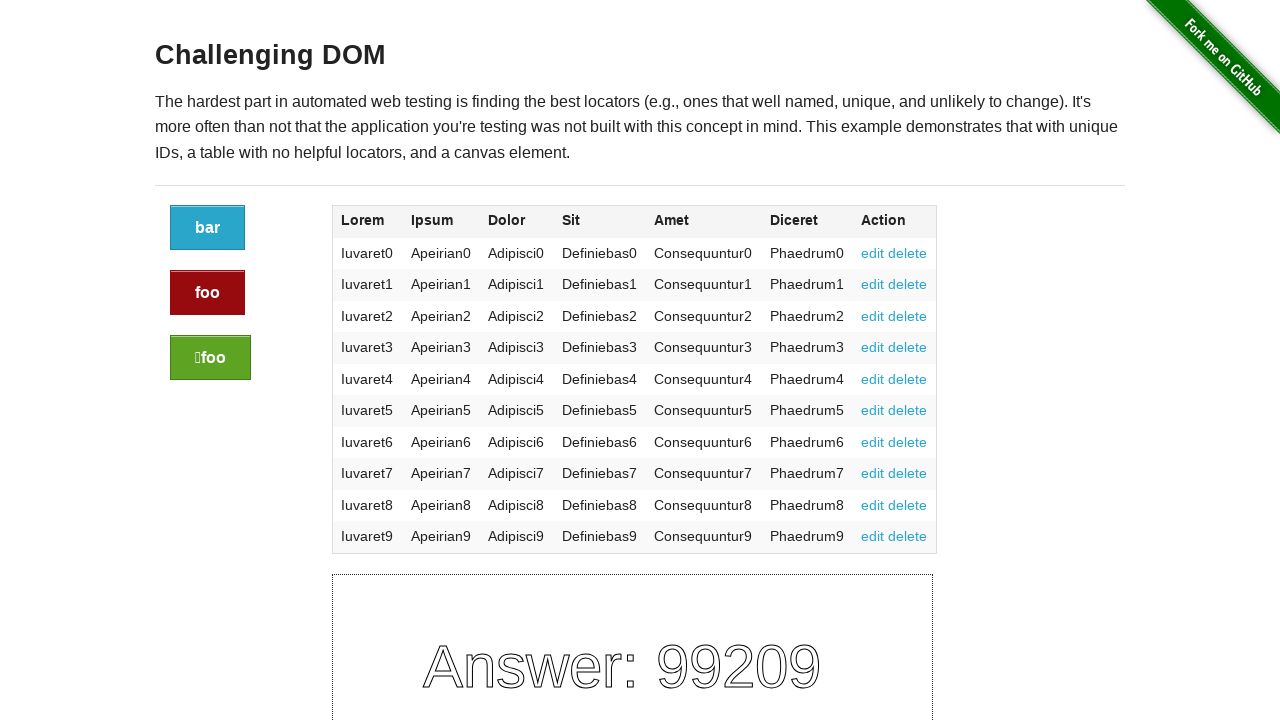